Tests basic form controls by selecting a radio button, checking multiple checkboxes, unchecking one checkbox, clicking register button, and navigating home

Starting URL: https://www.hyrtutorials.com/p/basic-controls.html

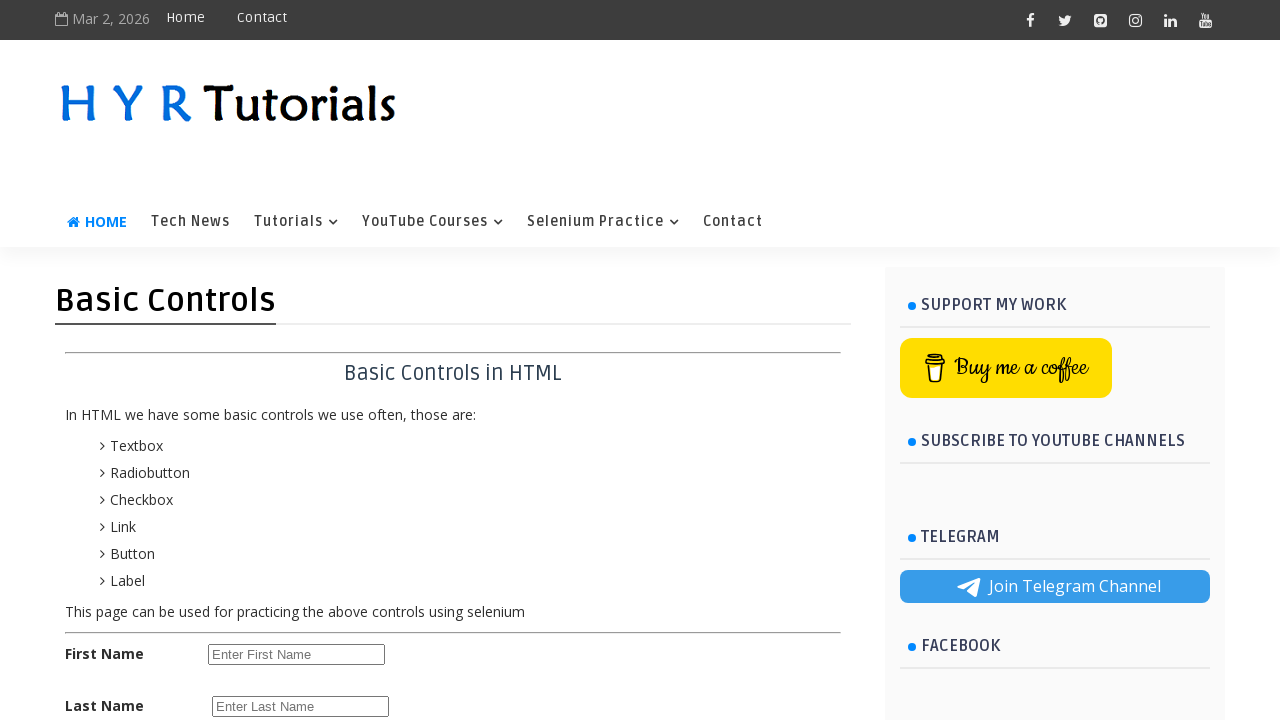

Selected female radio button at (286, 426) on #femalerb
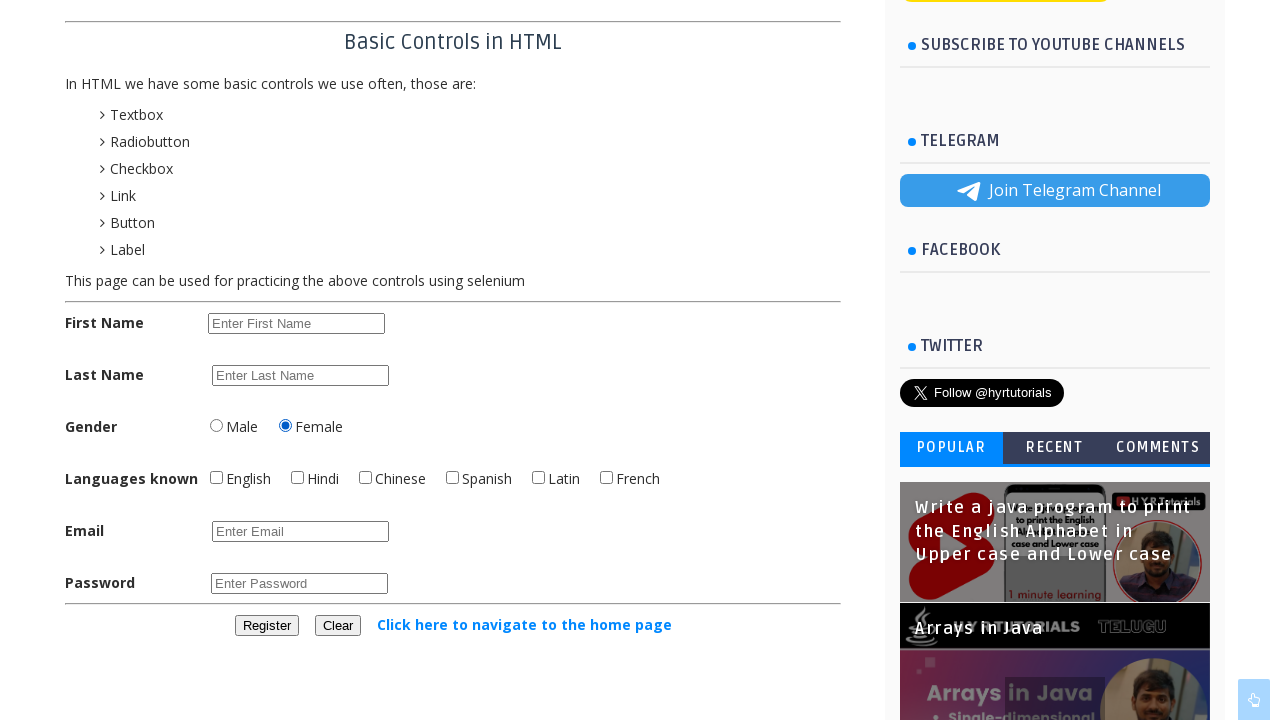

Checked English checkbox at (216, 478) on #englishchbx
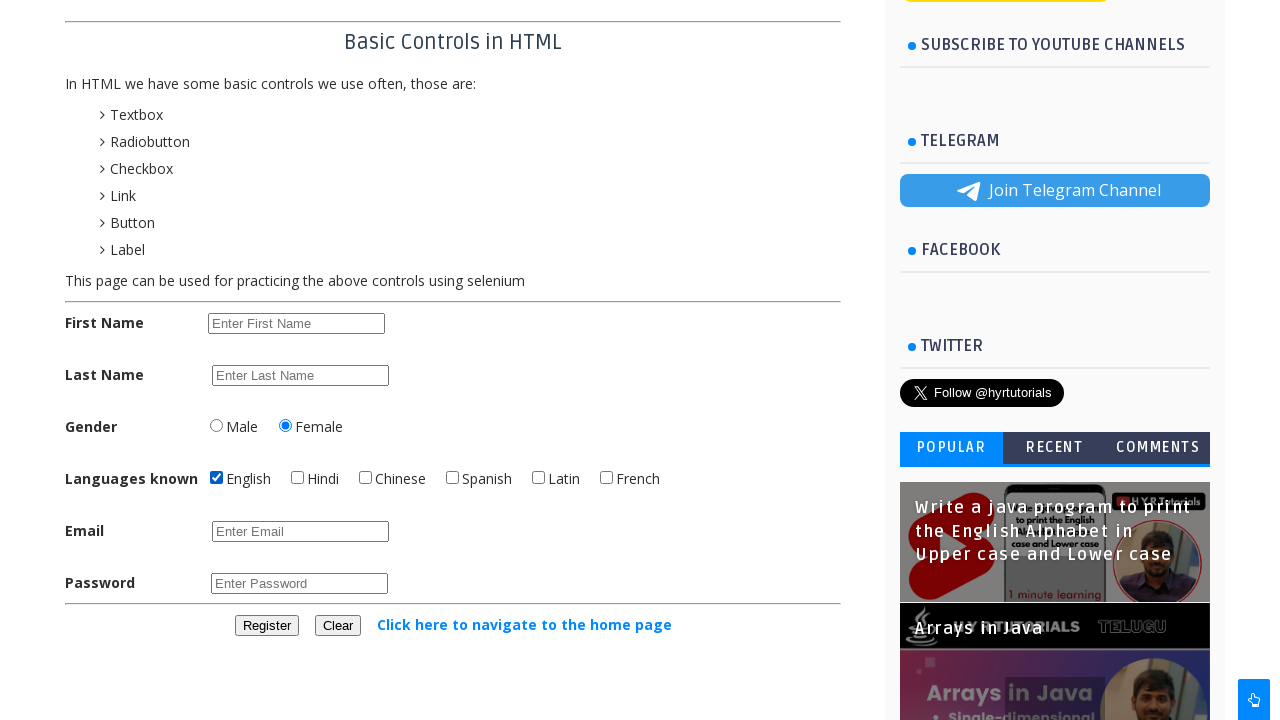

Checked Hindi checkbox at (298, 478) on #hindichbx
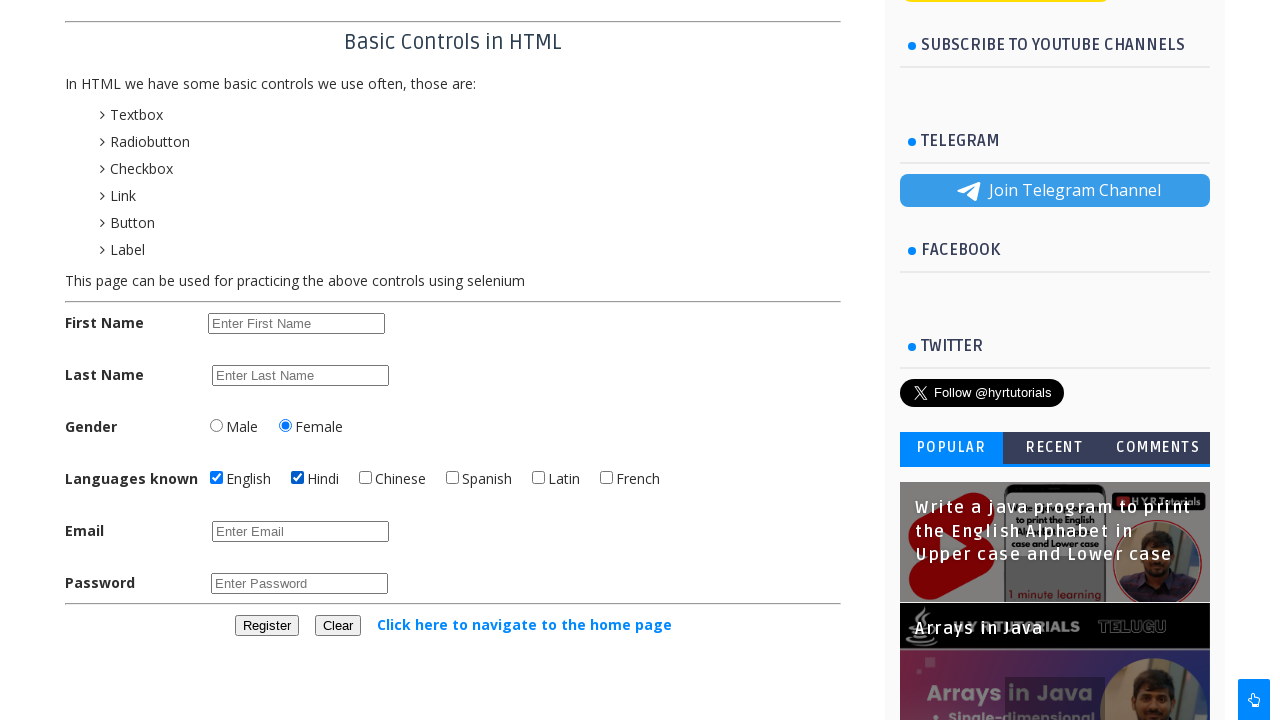

Checked Chinese checkbox at (366, 478) on #chinesechbx
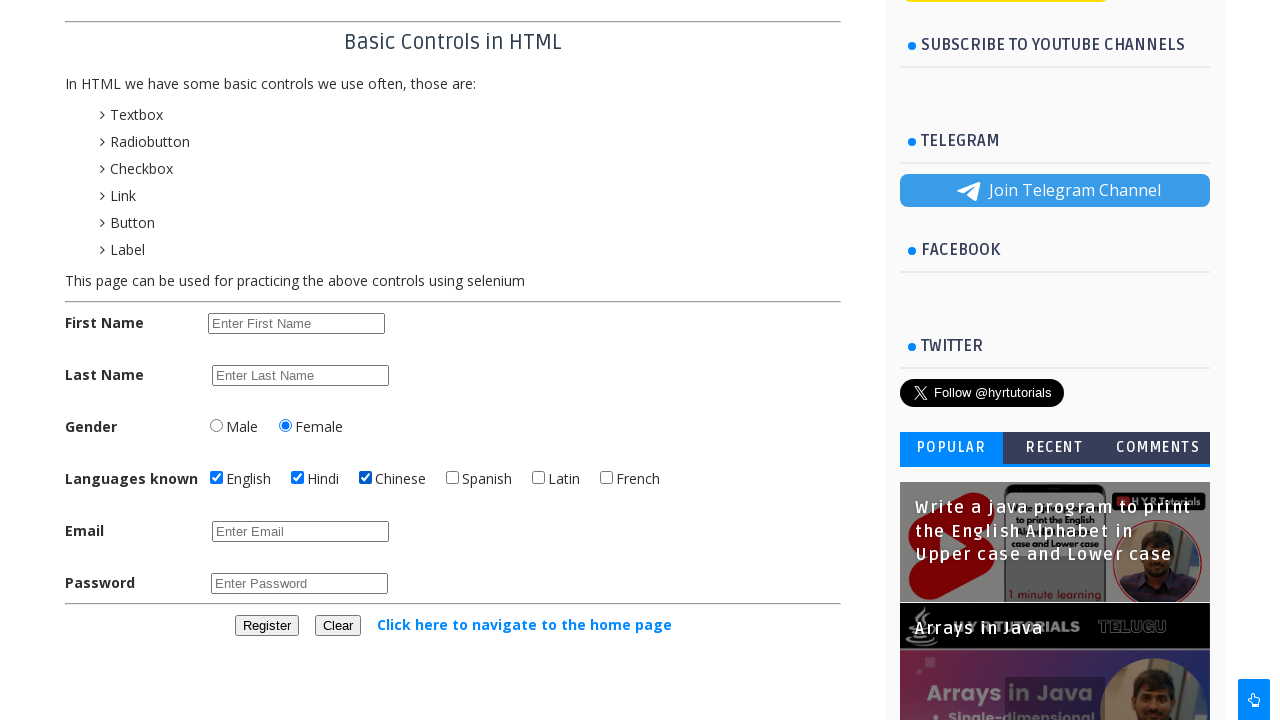

Waited 1 second
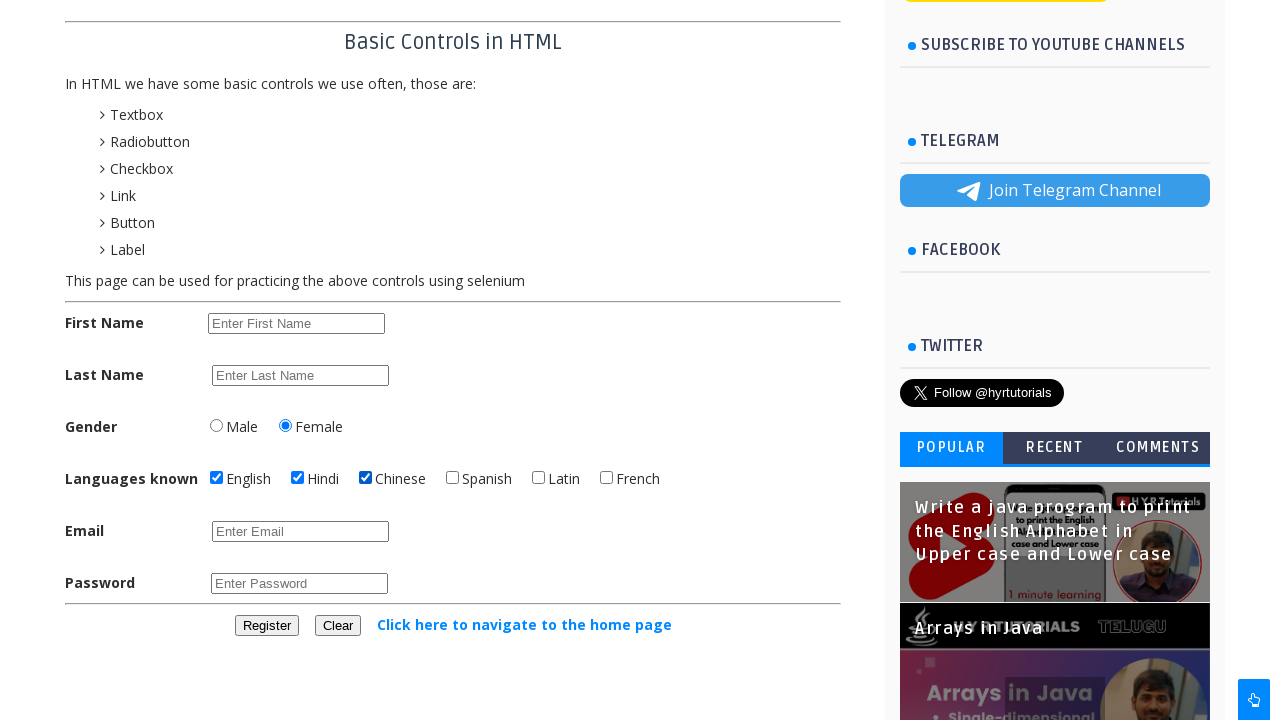

Unchecked Chinese checkbox at (366, 478) on #chinesechbx
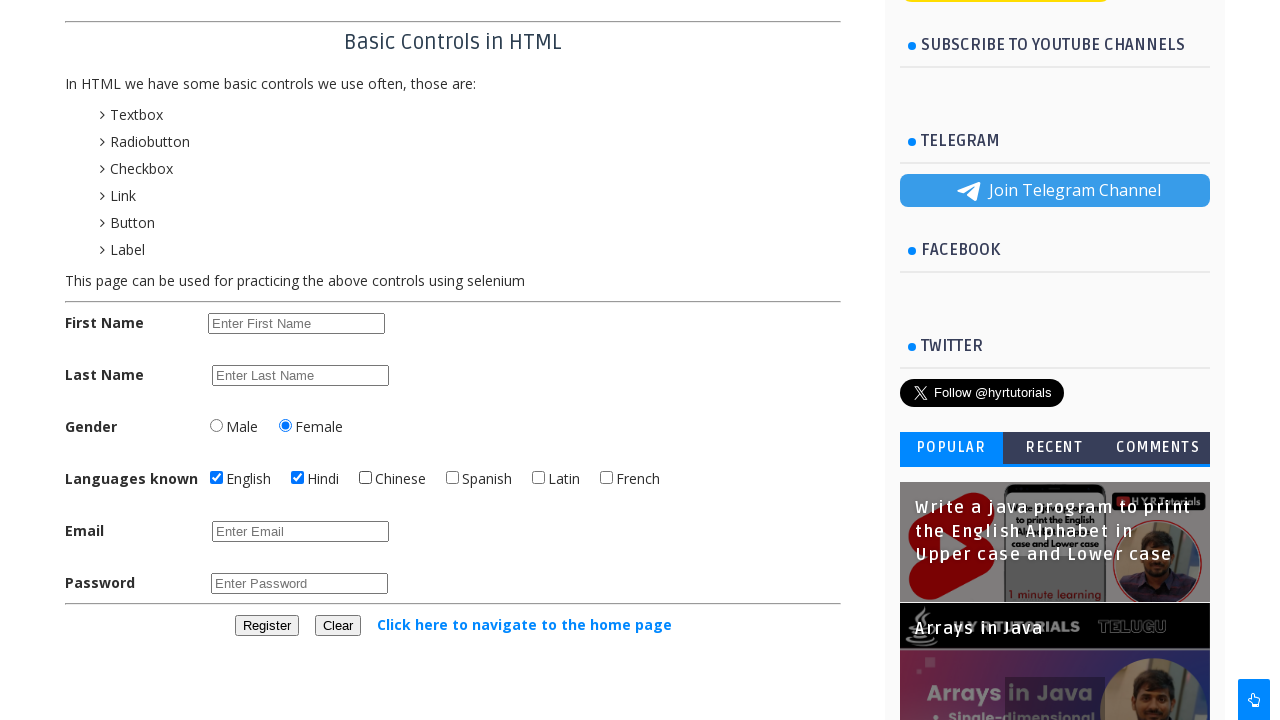

Clicked register button at (266, 626) on #registerbtn
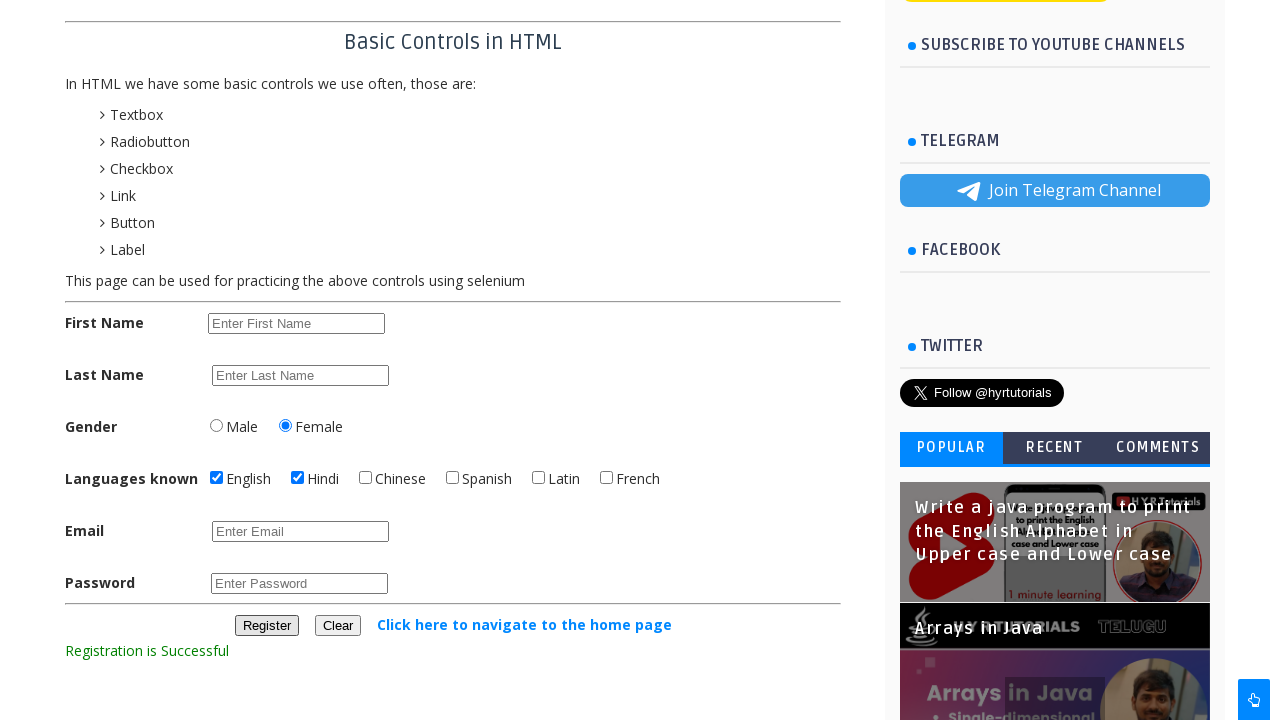

Registration confirmation message appeared
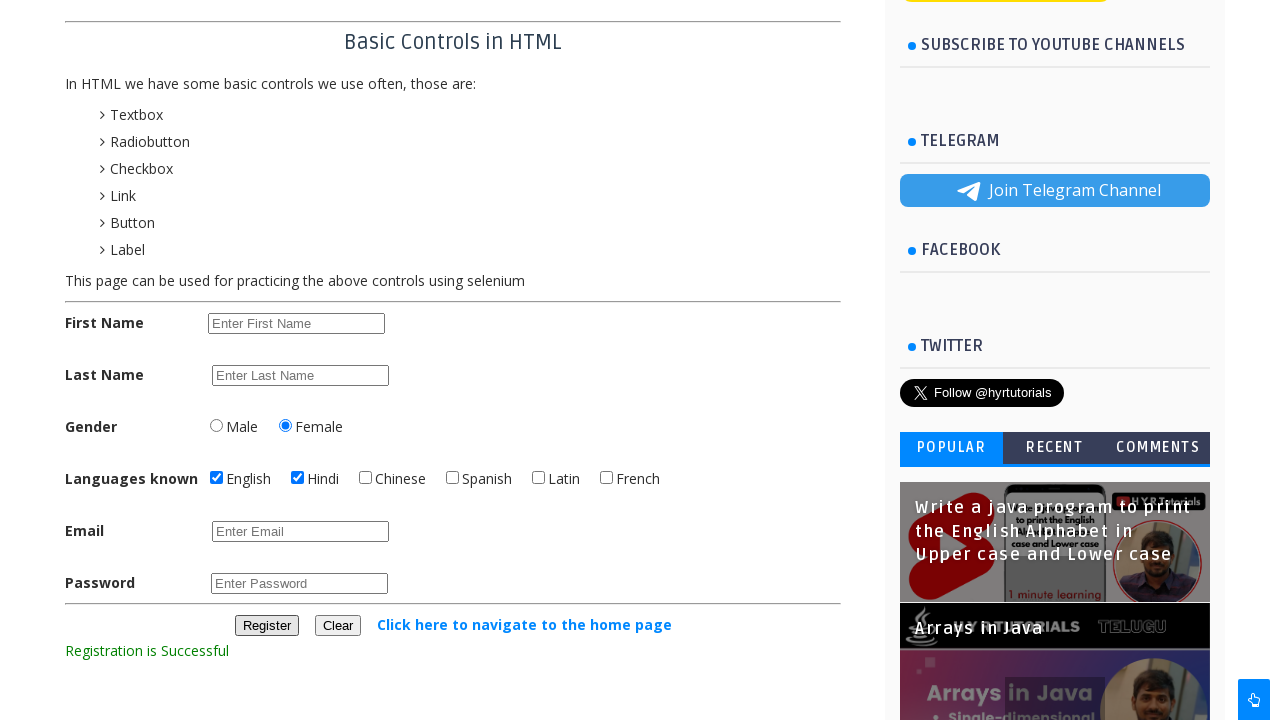

Clicked navigate home button at (524, 624) on #navigateHome
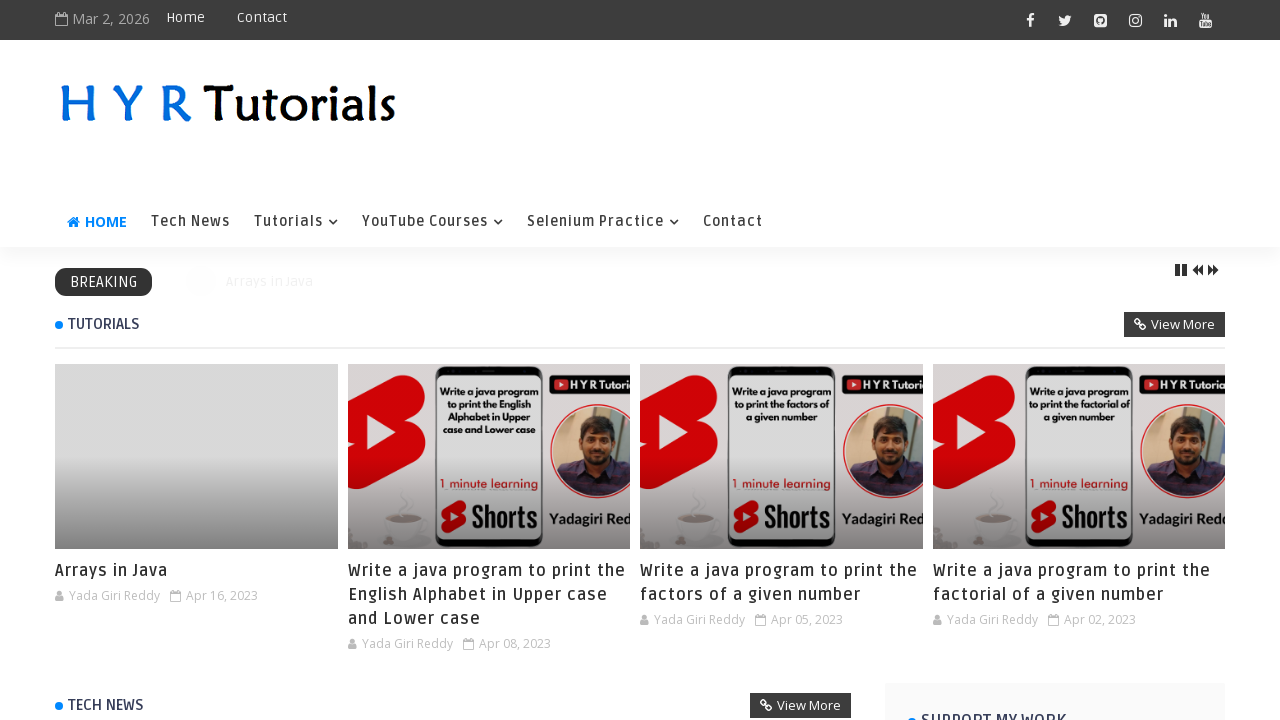

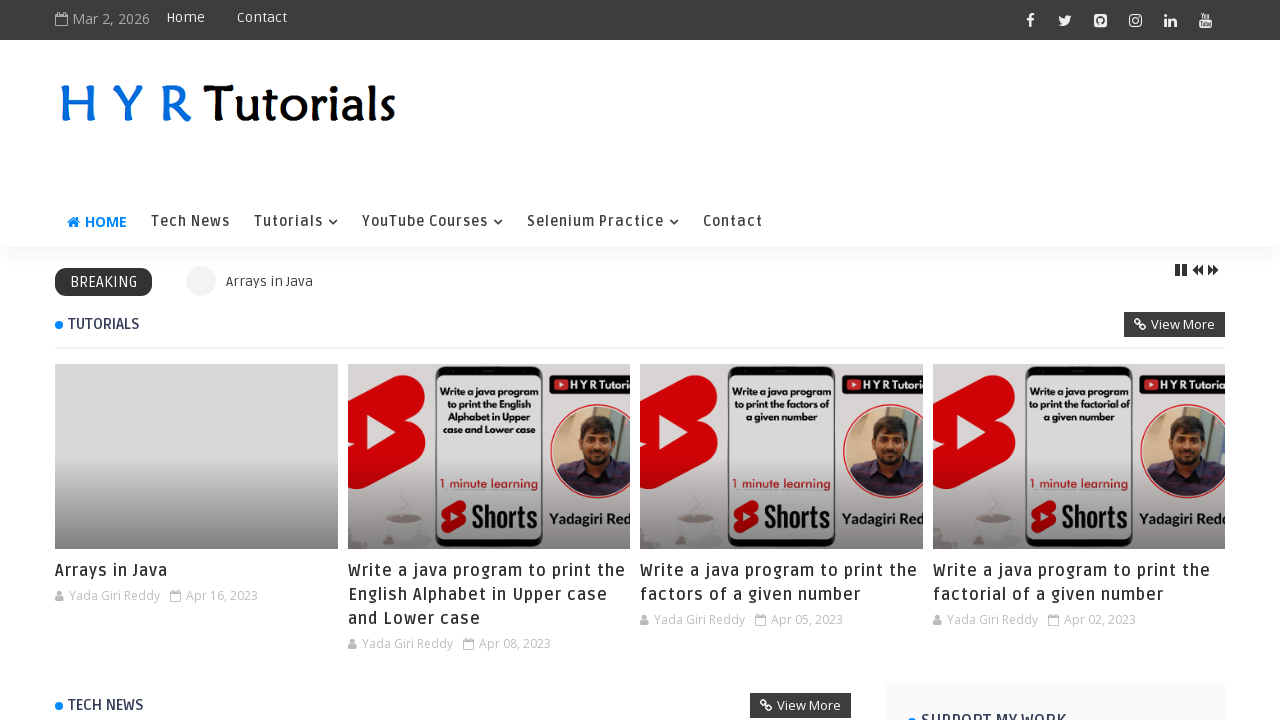